Tests various UI elements on a demo page including finding headers, interacting with dropdowns, filling text fields, clicking buttons, selecting checkboxes, controlling sliders, and verifying progress bar labels and links

Starting URL: https://seleniumbase.io/demo_page

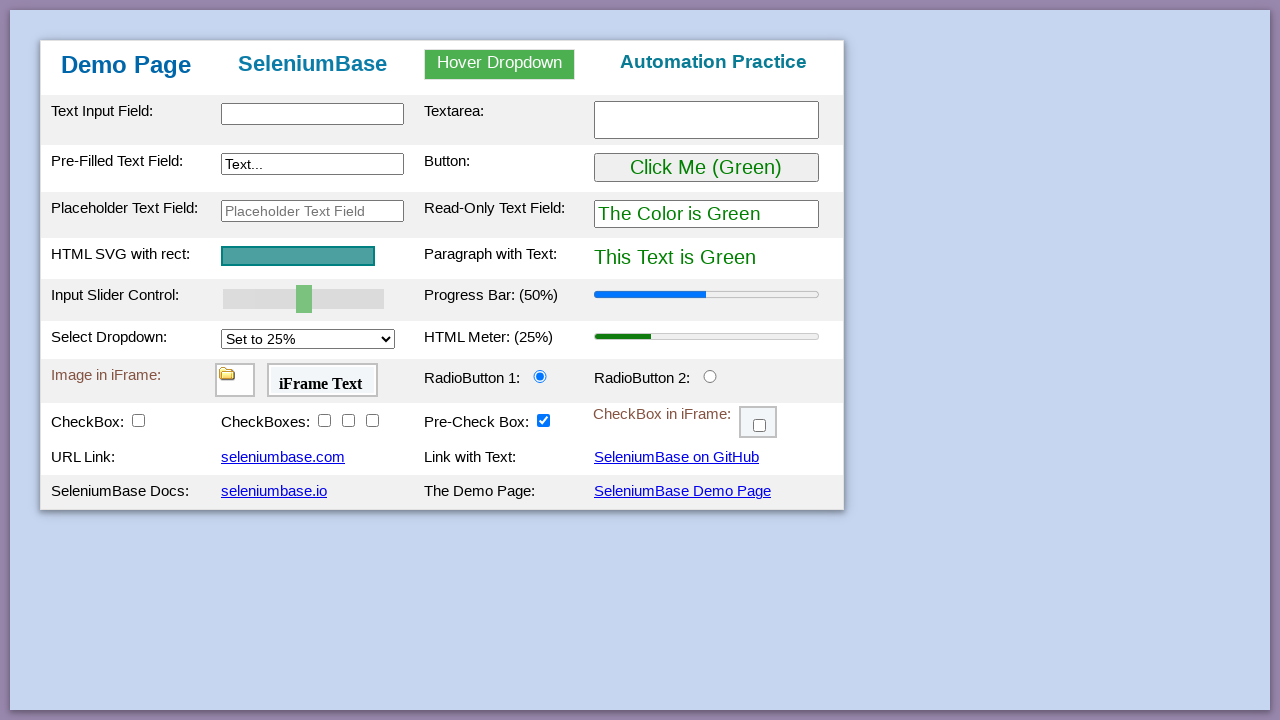

Located main header element
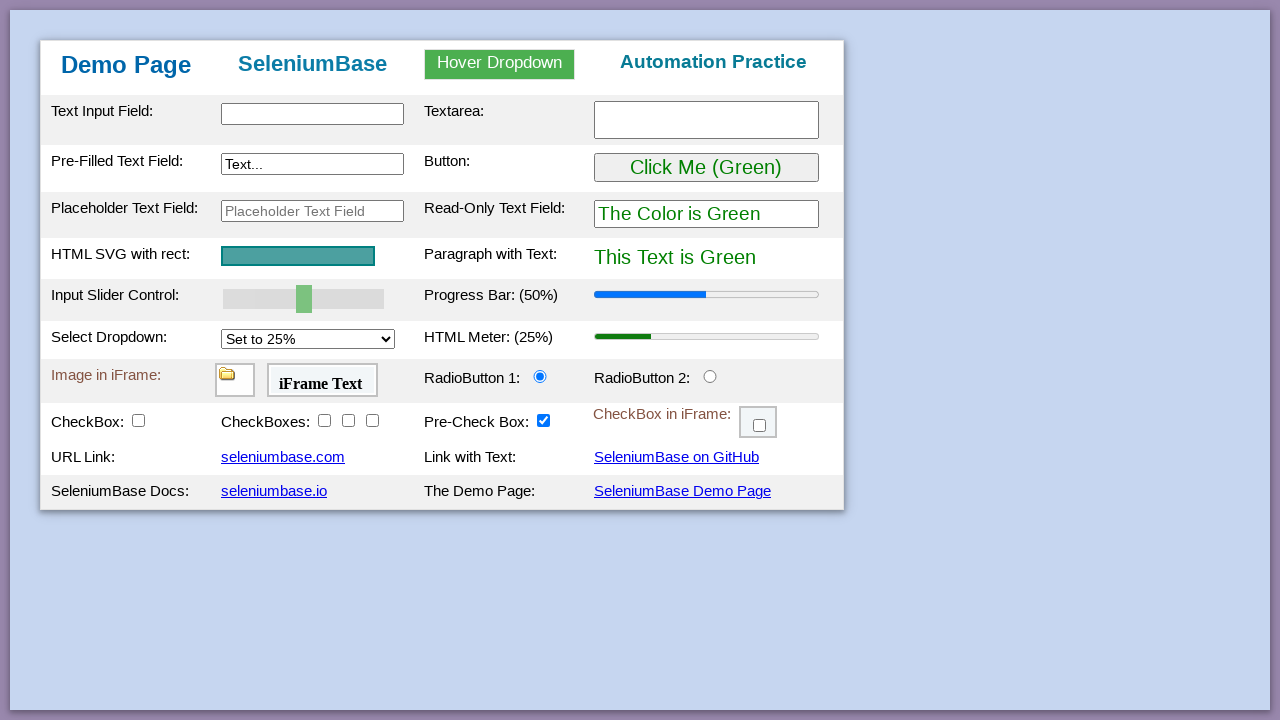

Retrieved and printed header text content
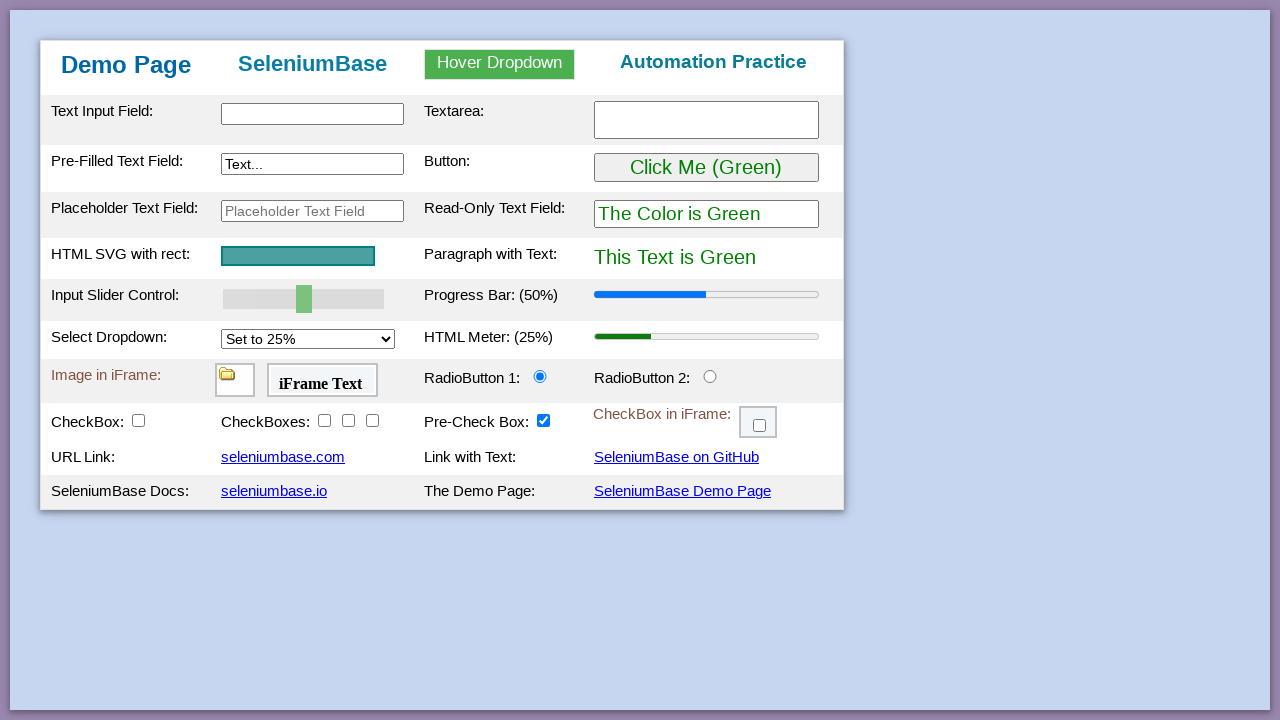

Located dropdown button element
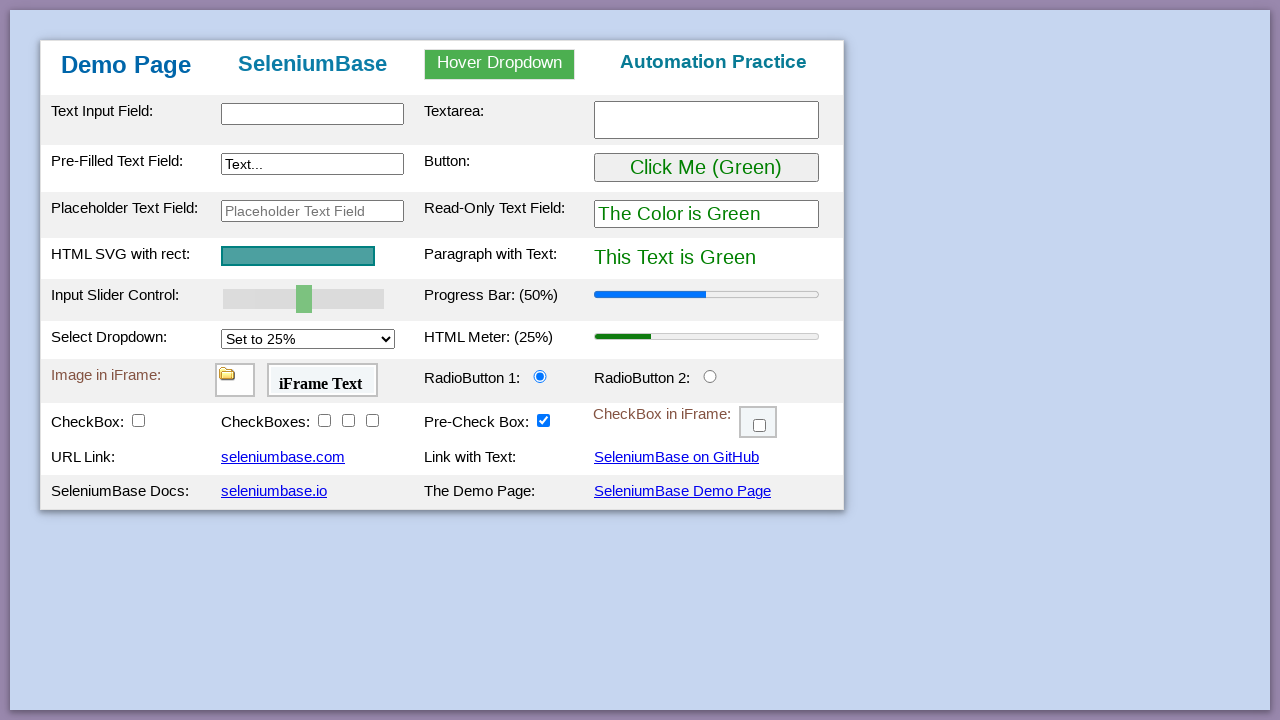

Hovered over dropdown button to reveal options at (500, 64) on xpath=//*[@id="myDropdown"]
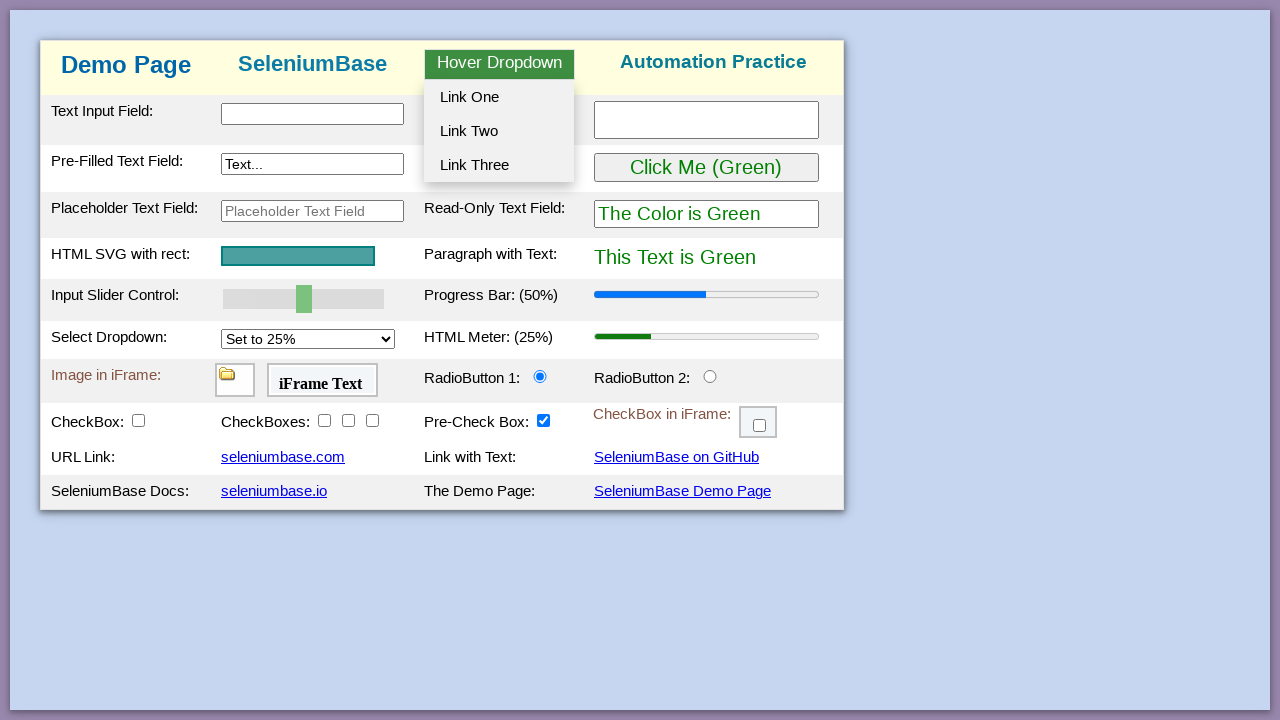

Located dropdown option 1
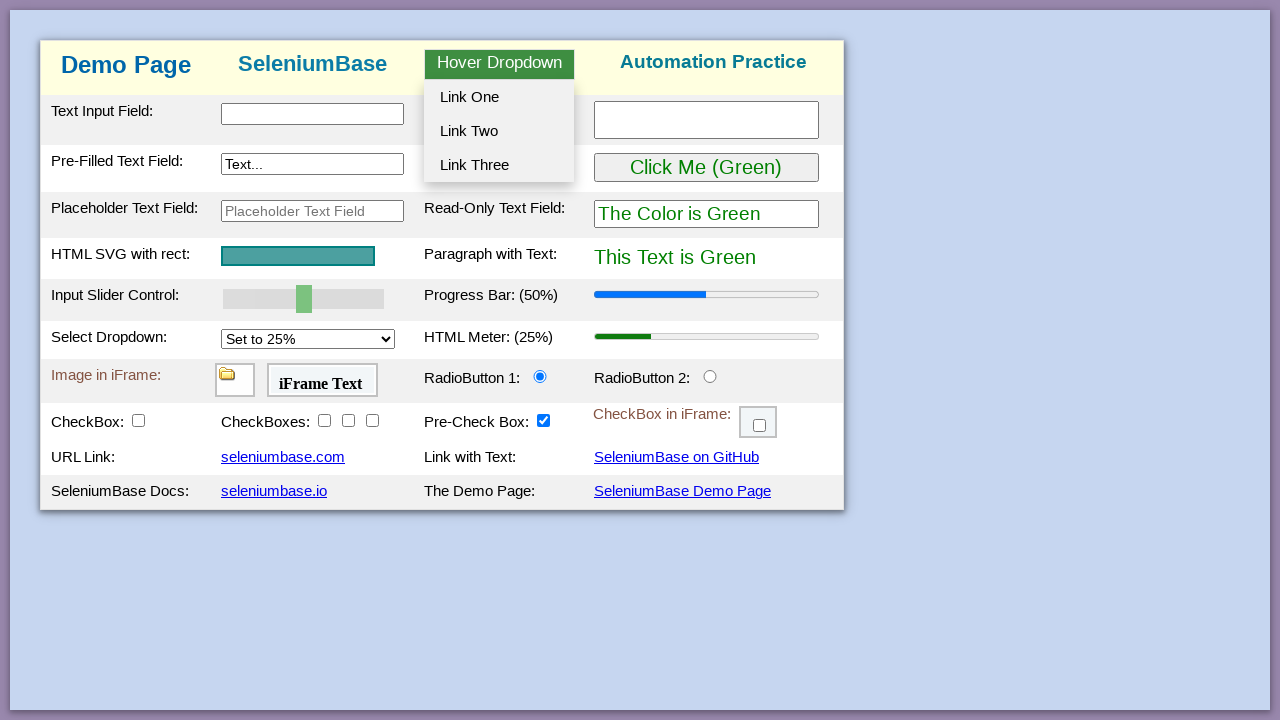

Clicked dropdown option 1 at (499, 97) on xpath=//*[@id="dropOption1"]
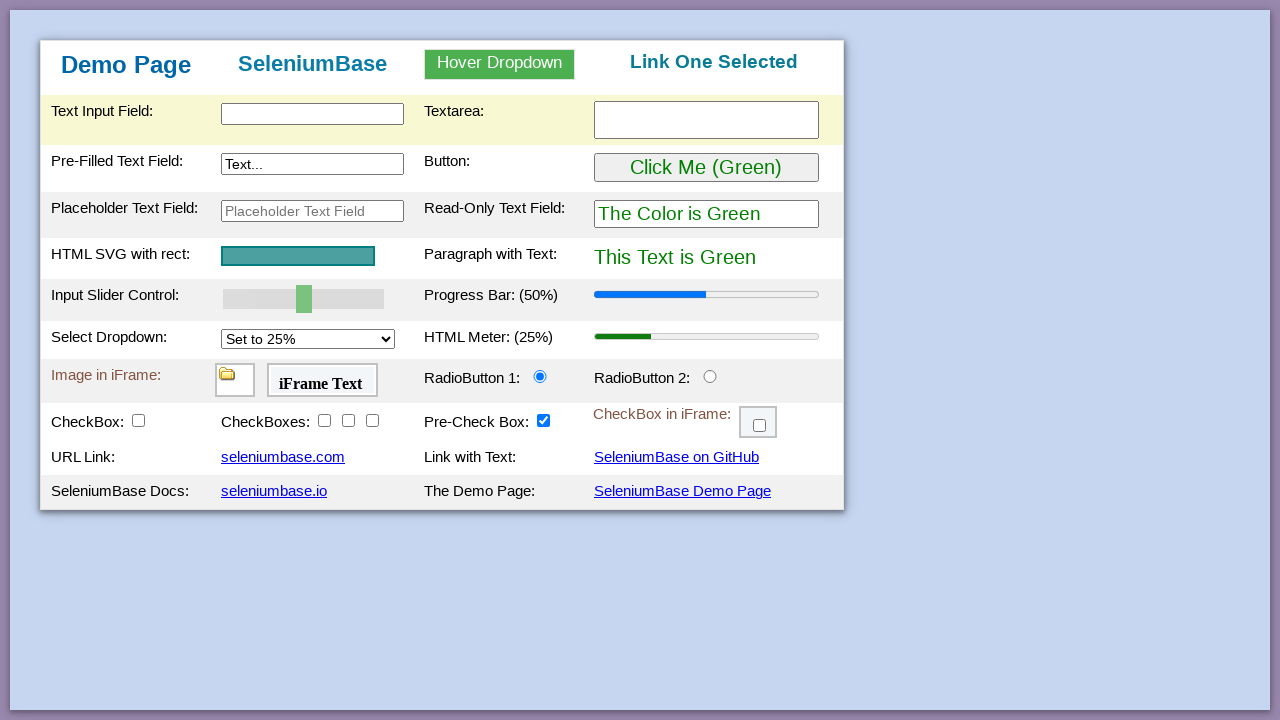

Located text input field
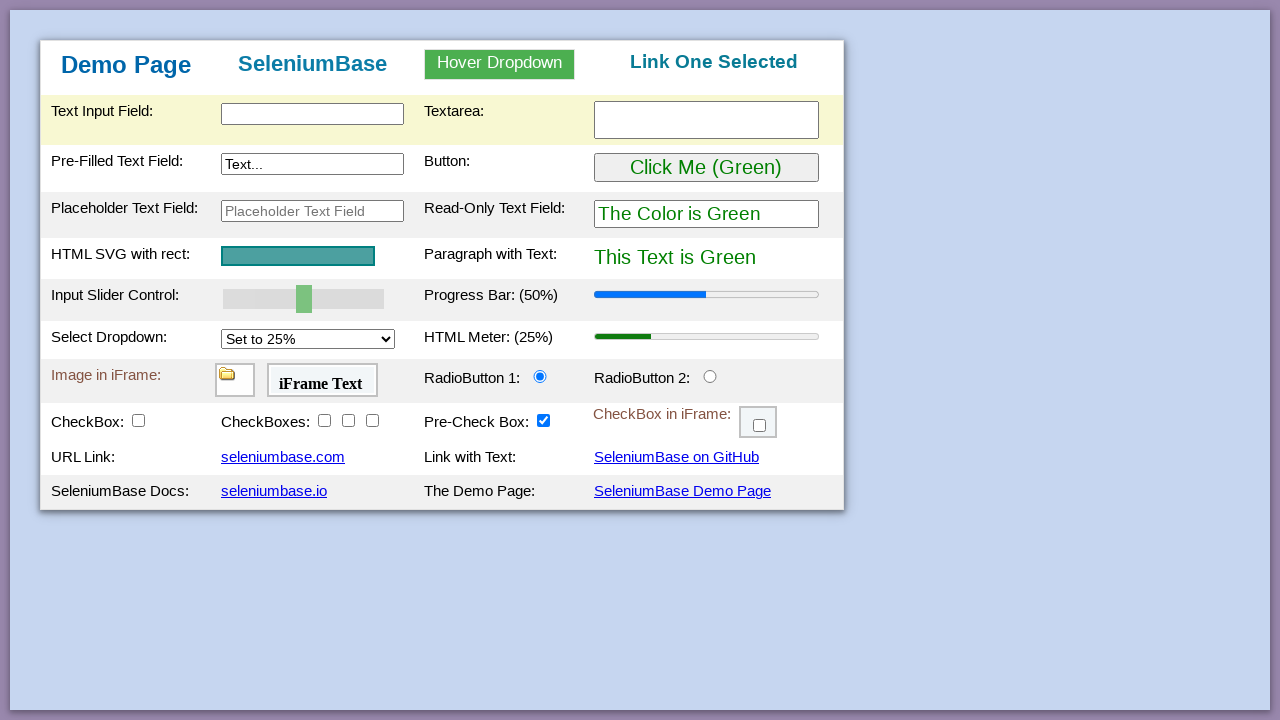

Filled text field with 'Automatisierter Test' on xpath=//*[@id="myTextInput"]
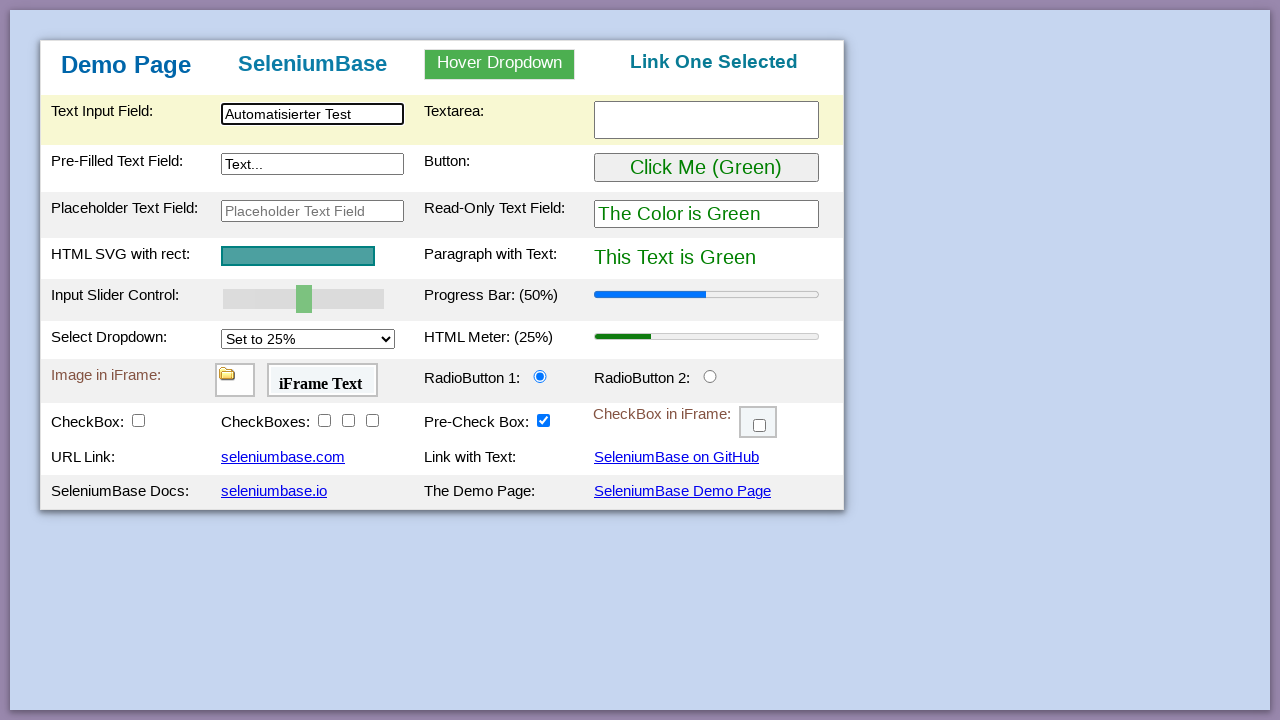

Located main button element
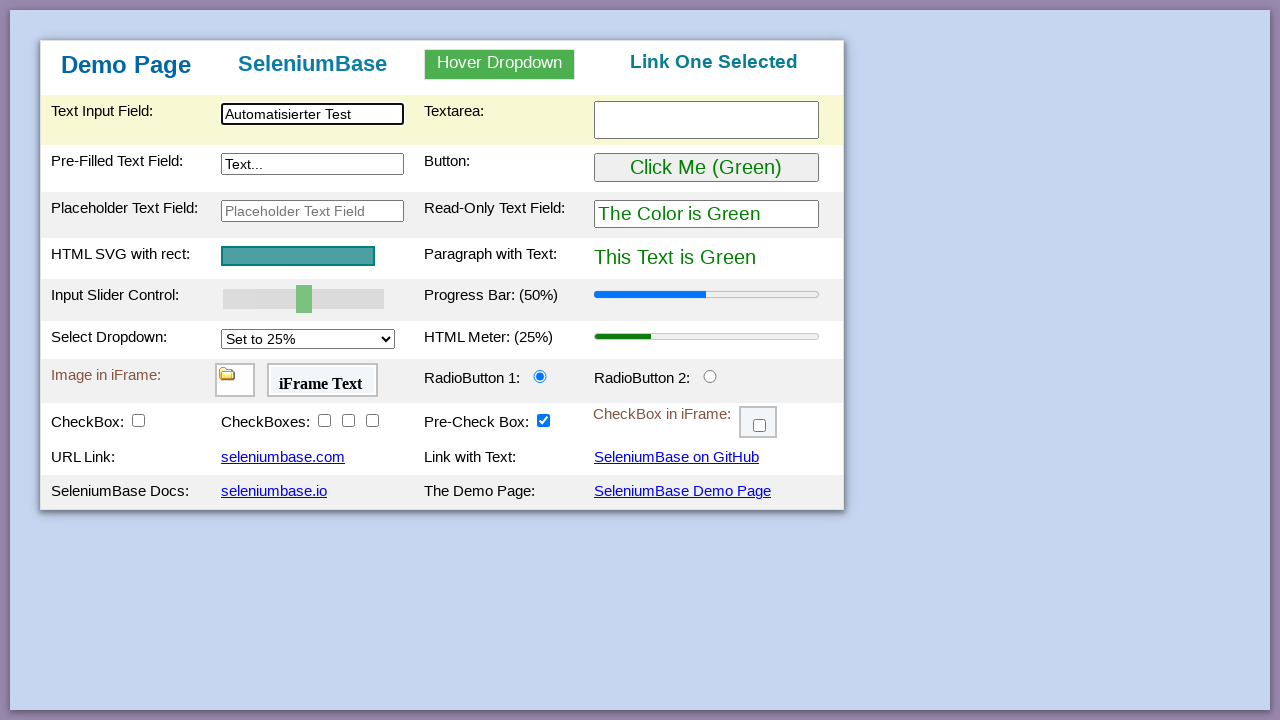

Clicked main button at (706, 168) on xpath=//*[@id="myButton"]
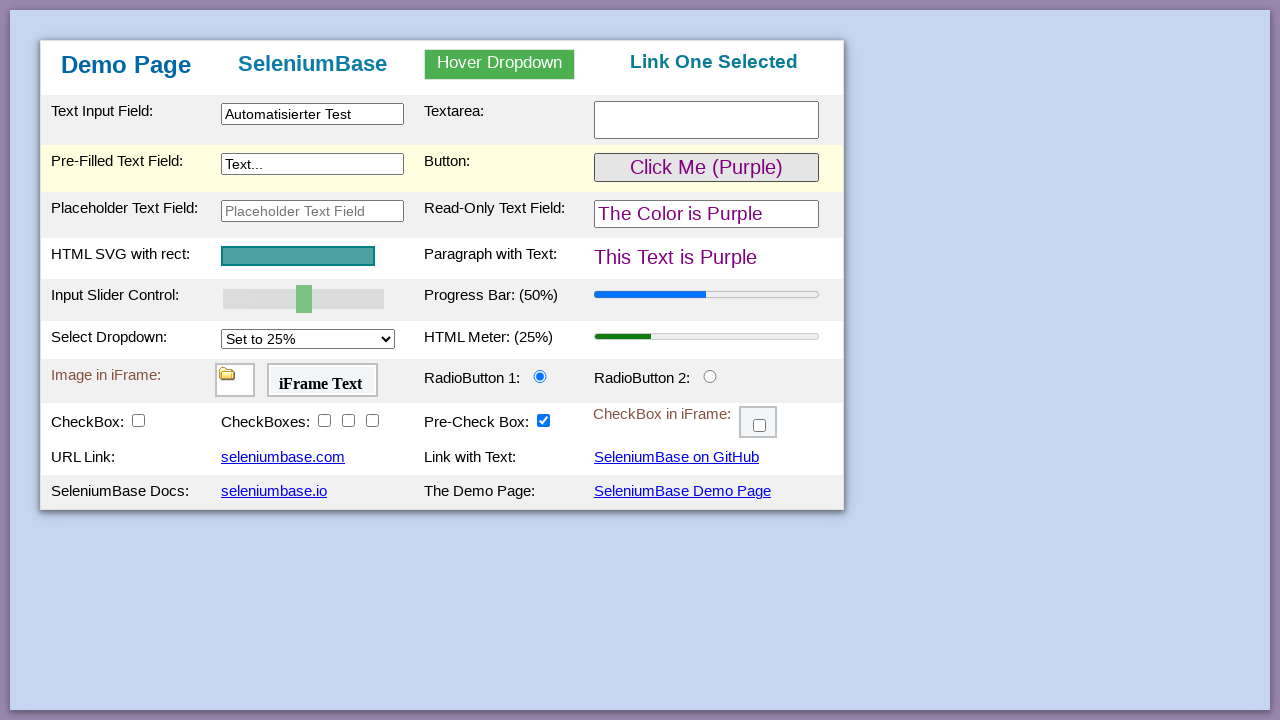

Located all checkbox elements
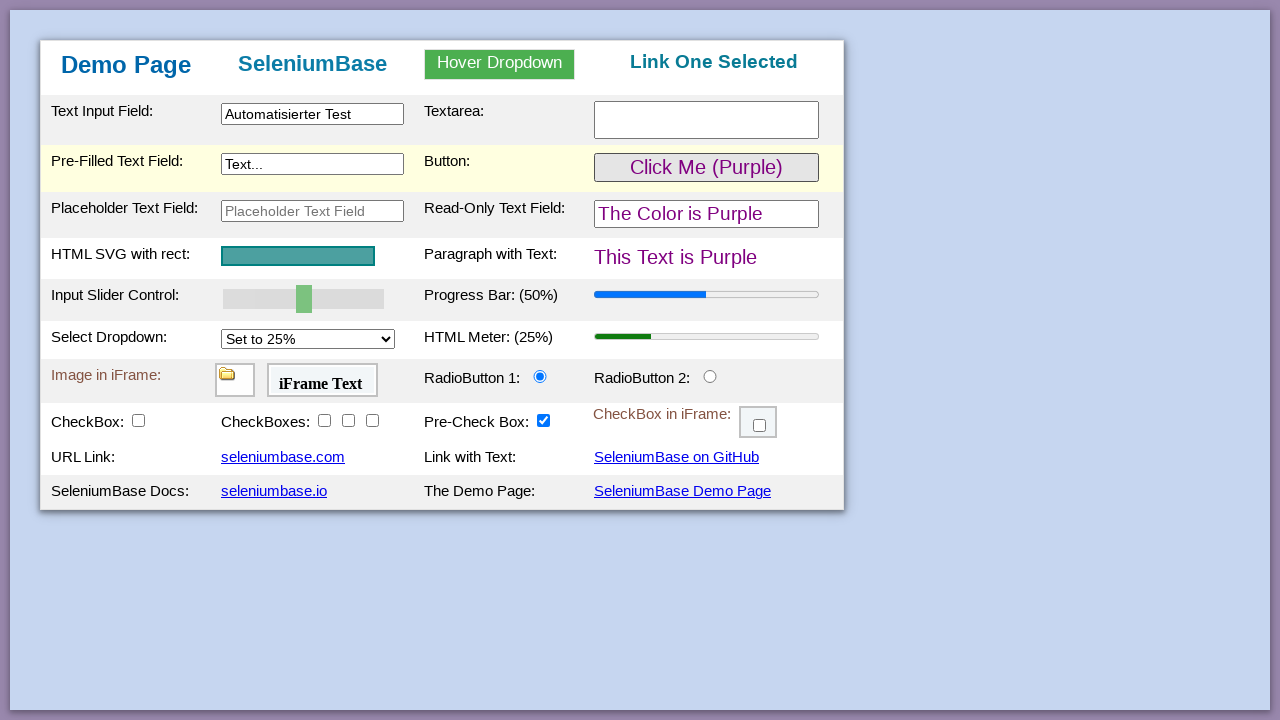

Retrieved checkbox 1
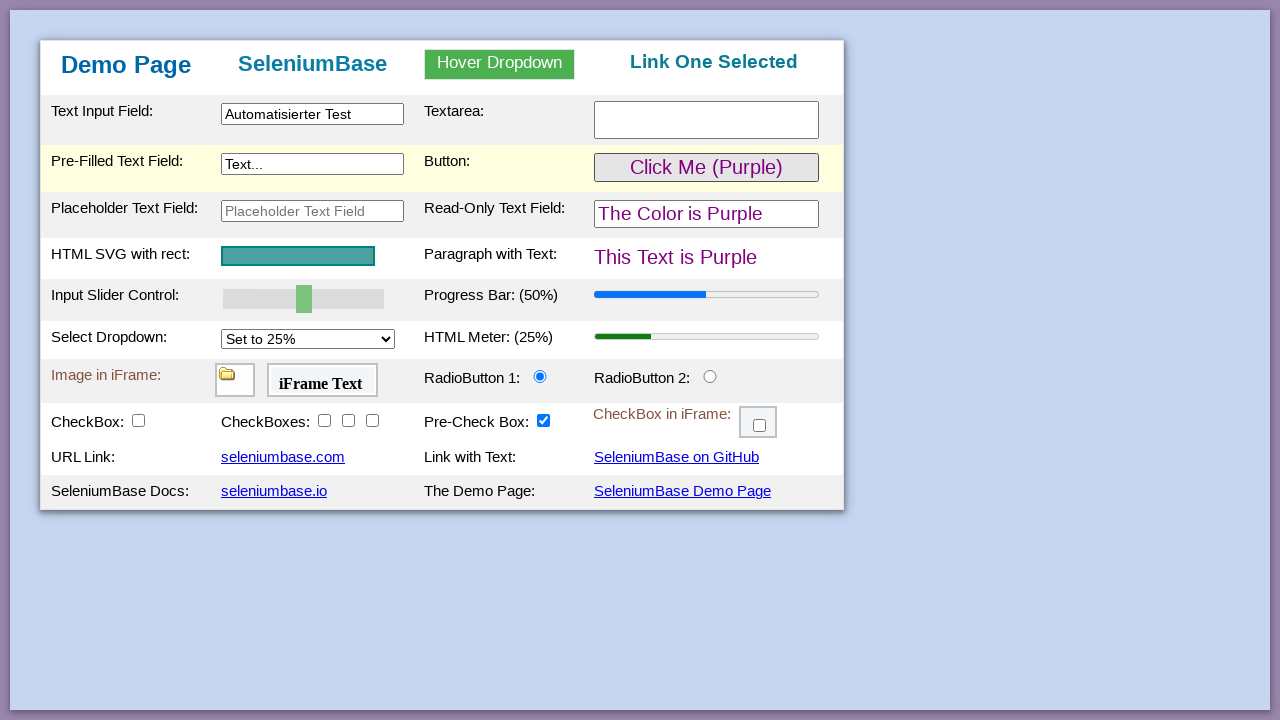

Checked checkbox 1 at (138, 420) on xpath=//*[starts-with(@id, "checkBox")] >> nth=0
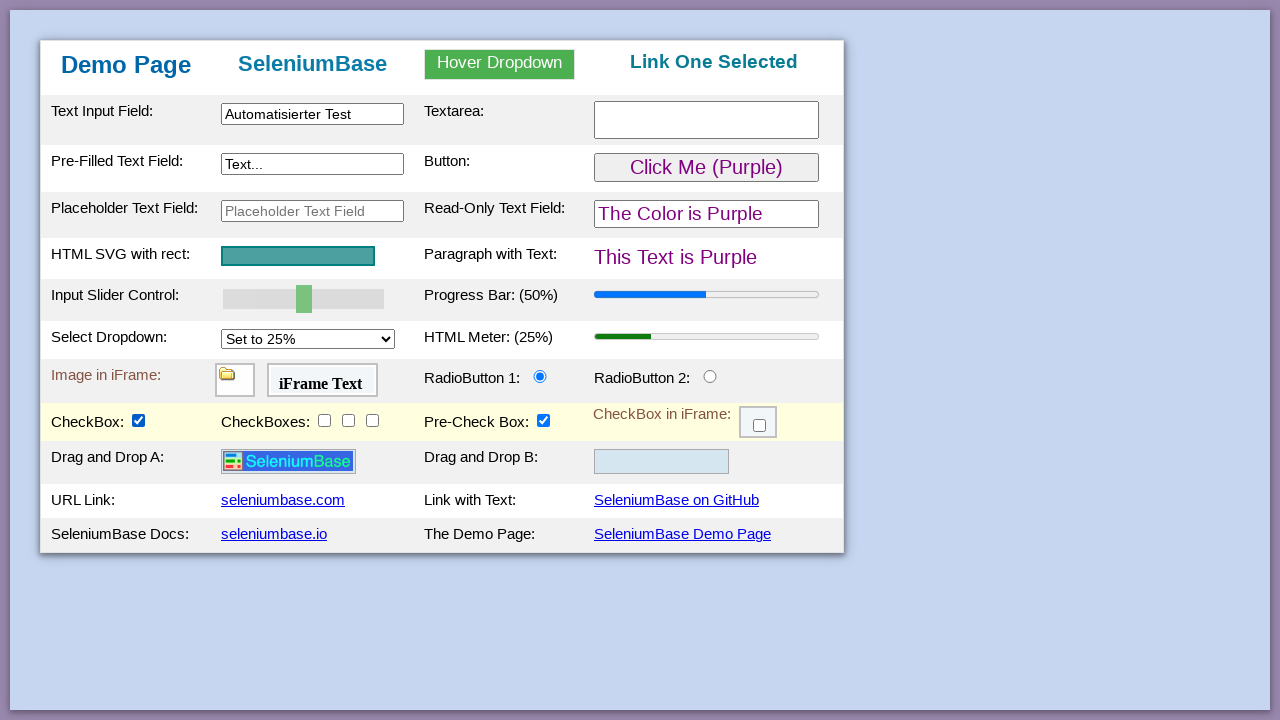

Retrieved checkbox 2
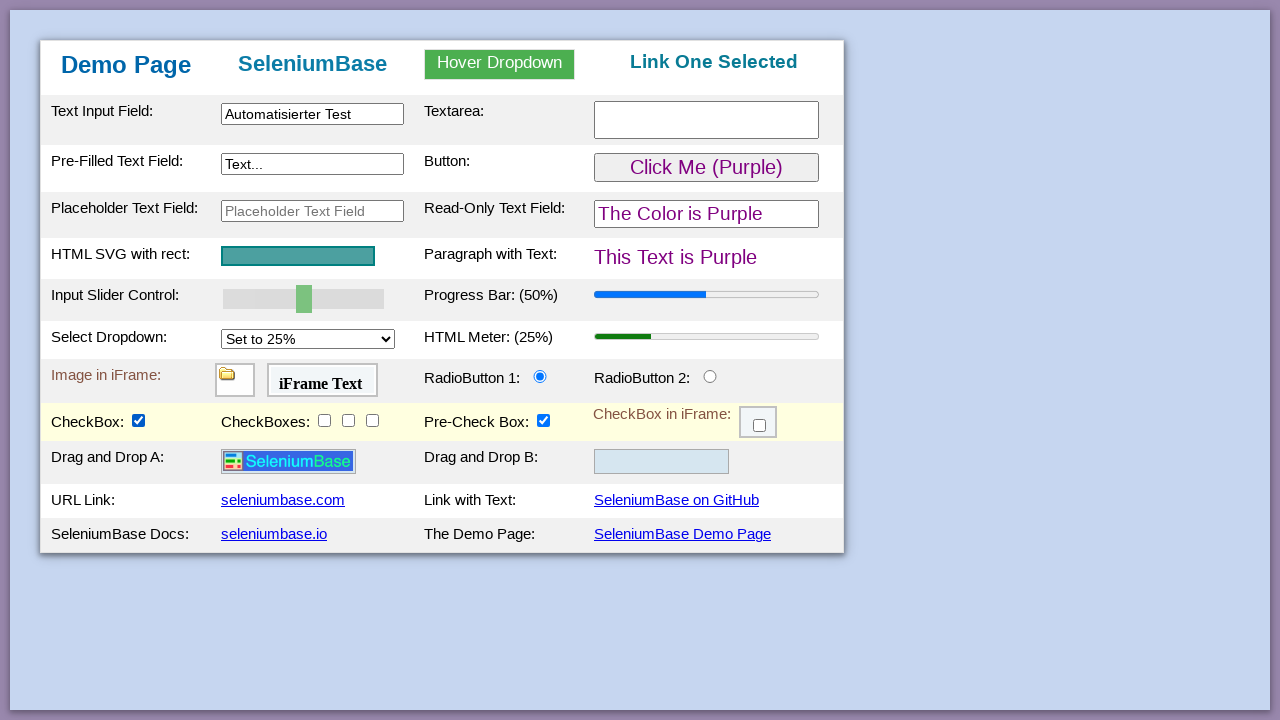

Checked checkbox 2 at (324, 420) on xpath=//*[starts-with(@id, "checkBox")] >> nth=1
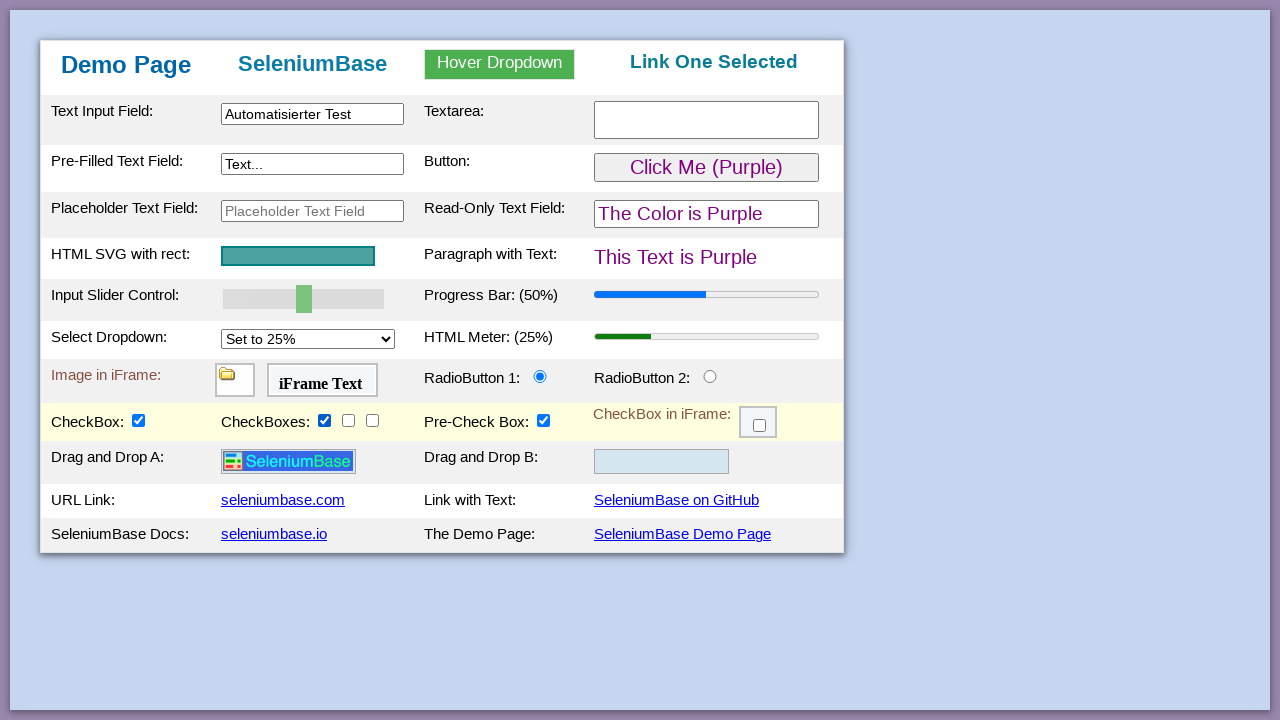

Retrieved checkbox 3
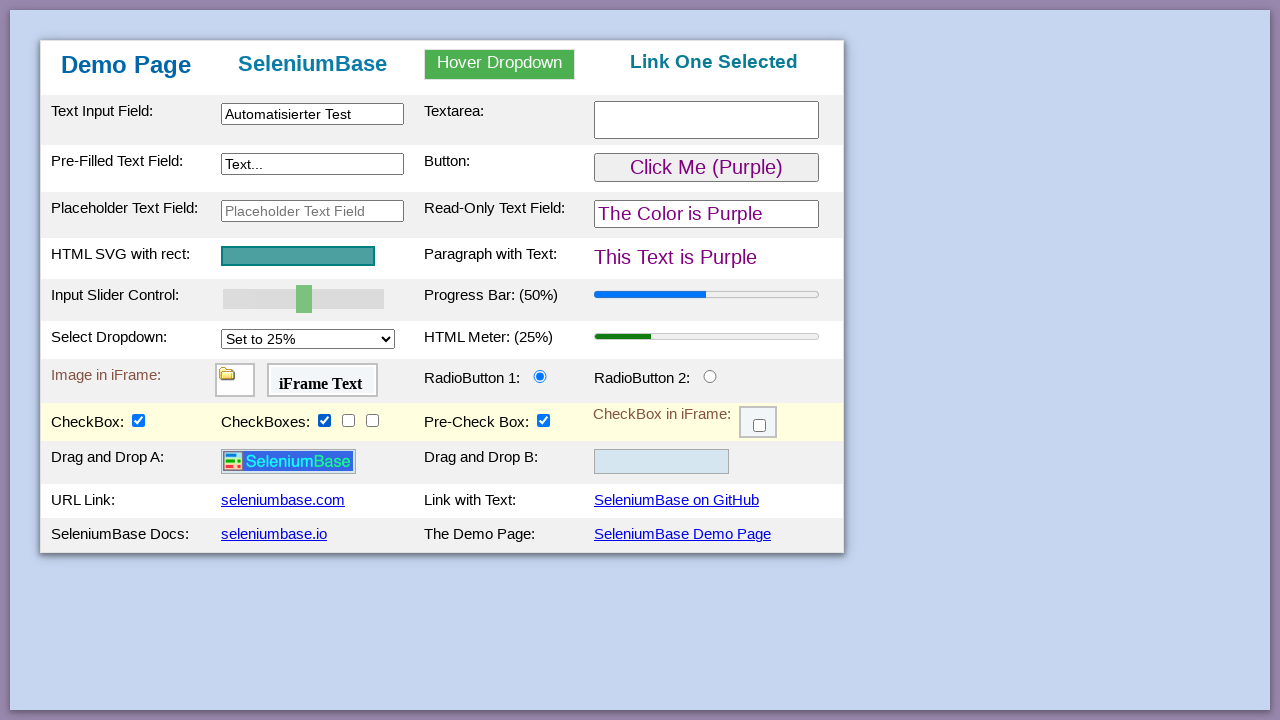

Checked checkbox 3 at (348, 420) on xpath=//*[starts-with(@id, "checkBox")] >> nth=2
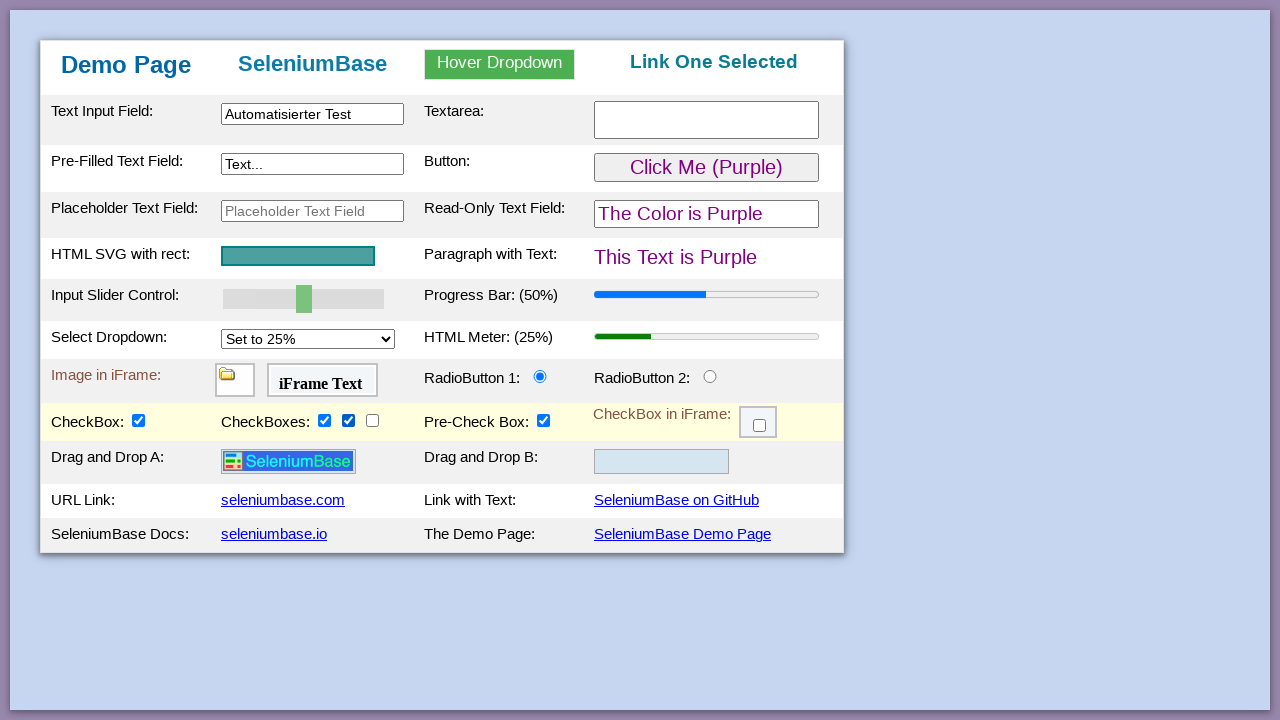

Retrieved checkbox 4
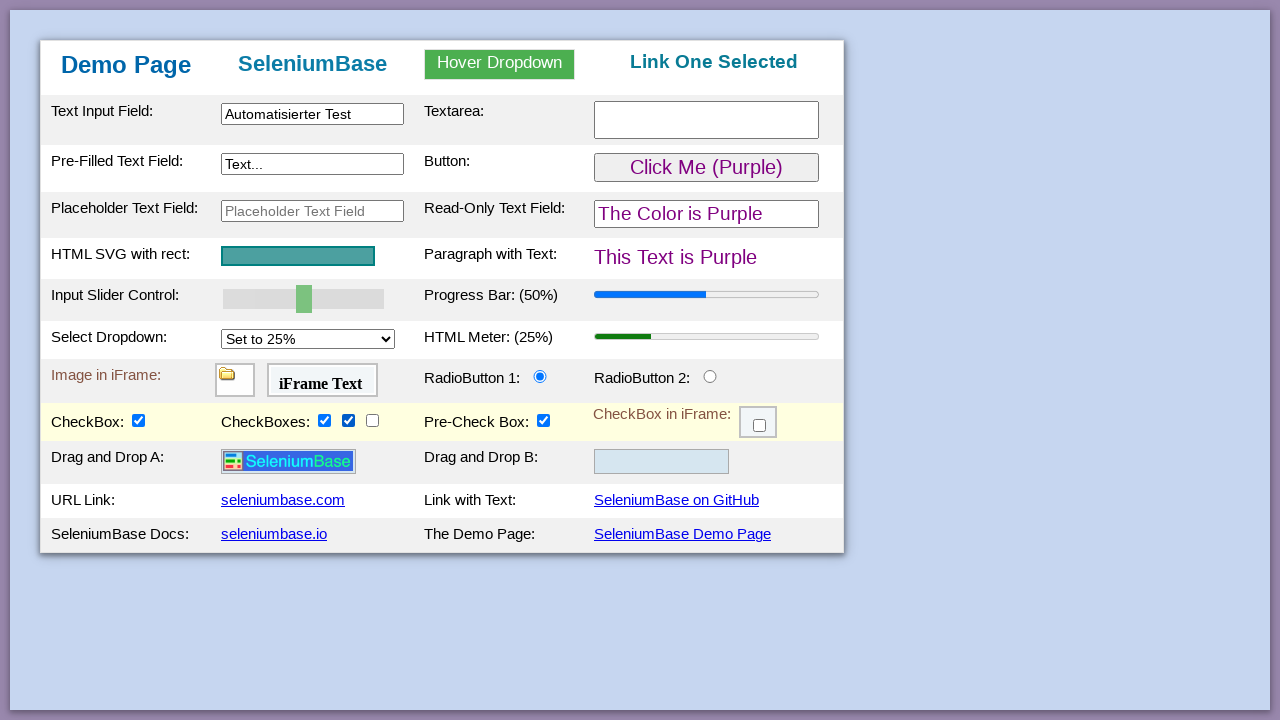

Checked checkbox 4 at (372, 420) on xpath=//*[starts-with(@id, "checkBox")] >> nth=3
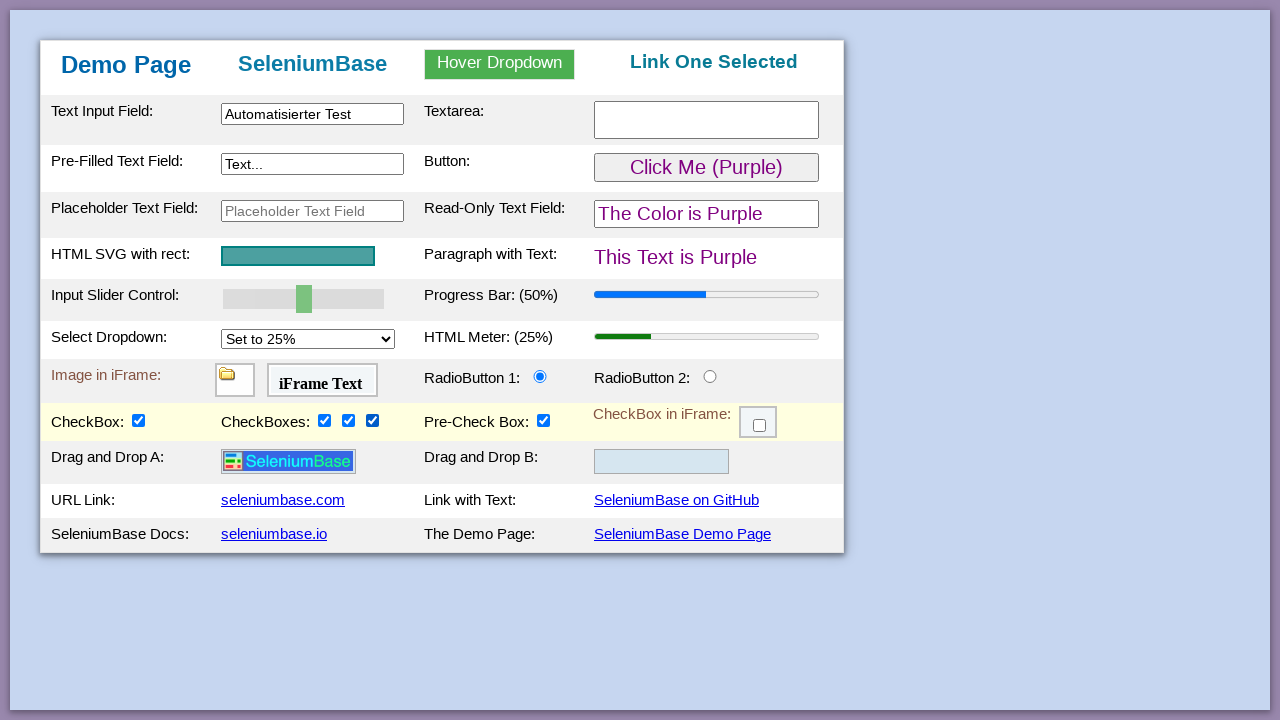

Retrieved checkbox 5
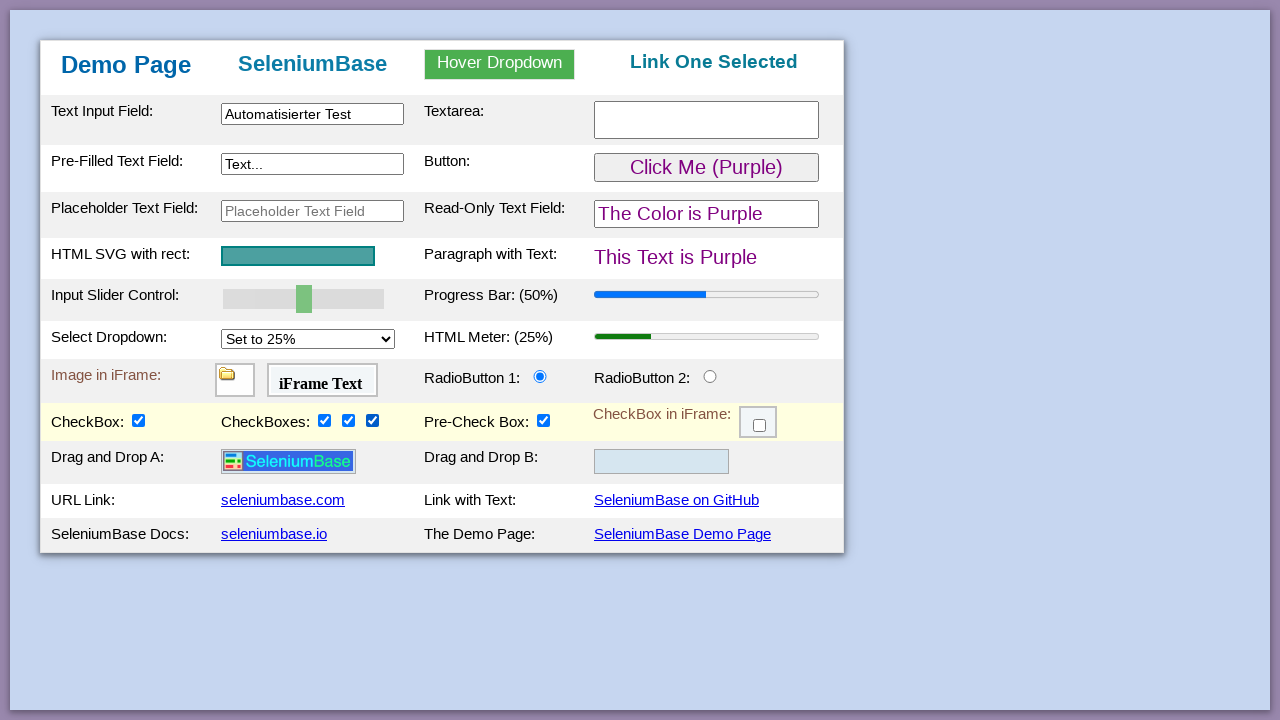

Located slider element
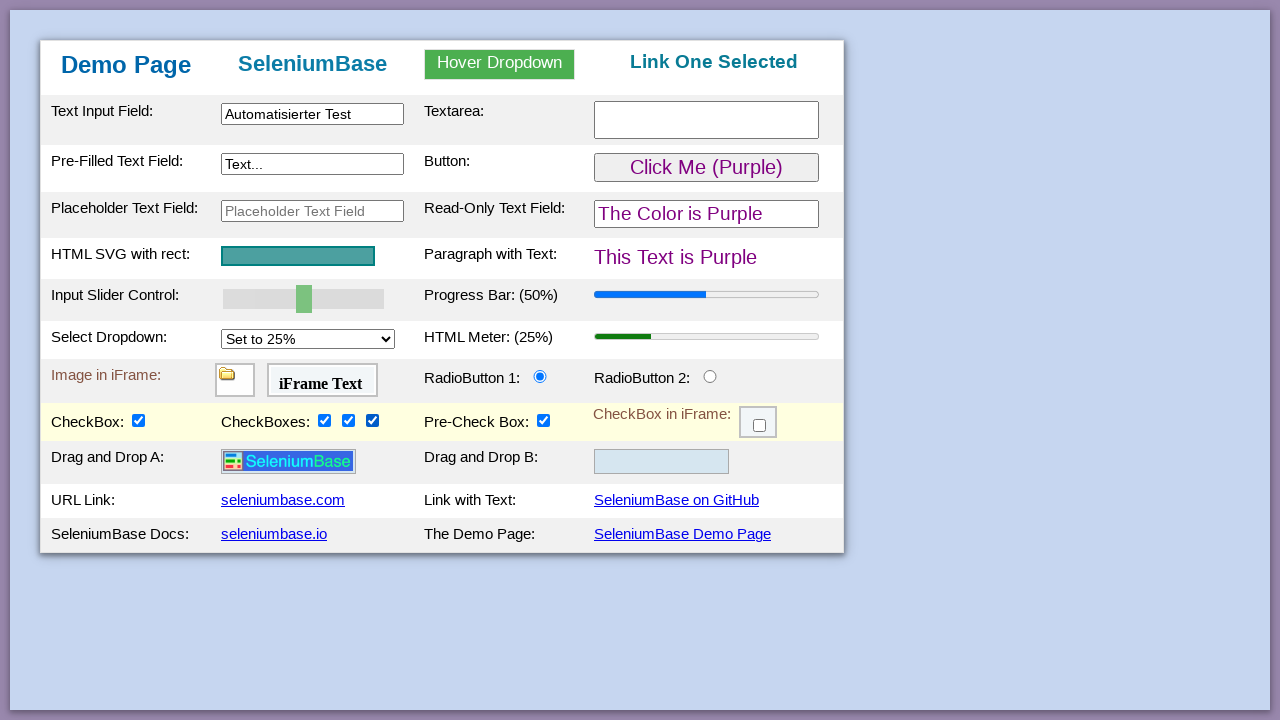

Set slider value to 75 using JavaScript
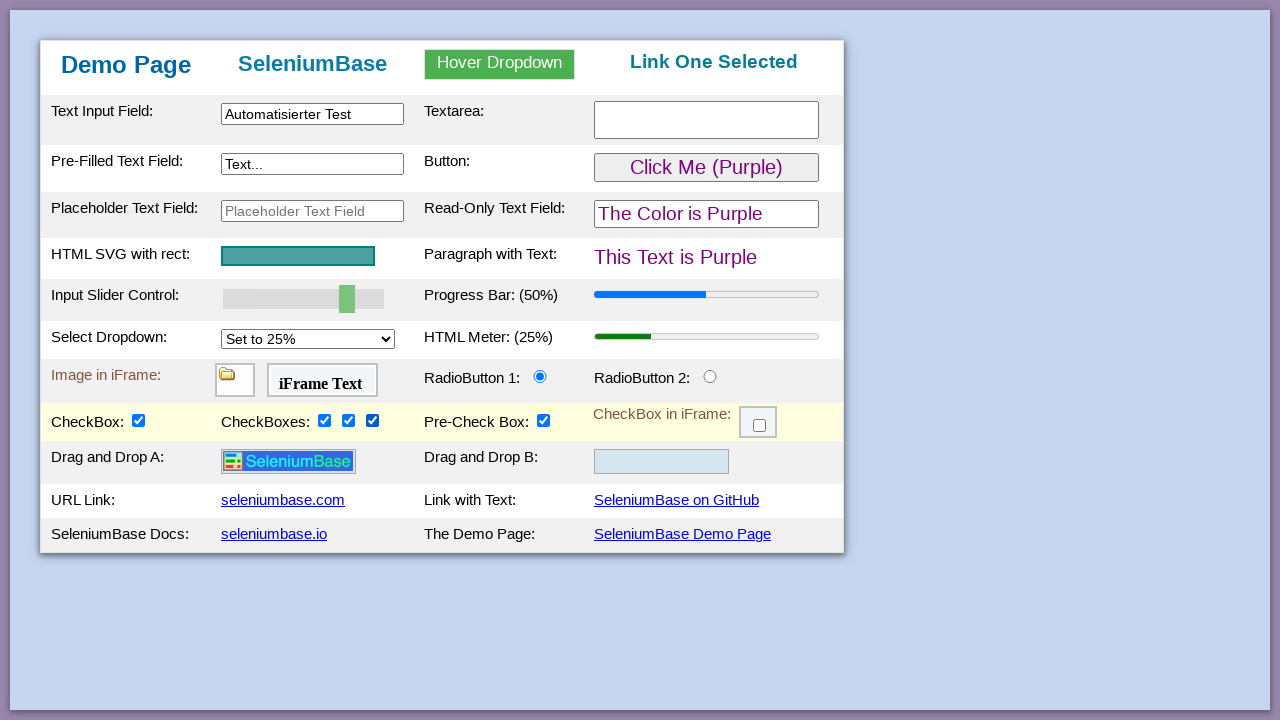

Located progress bar label element
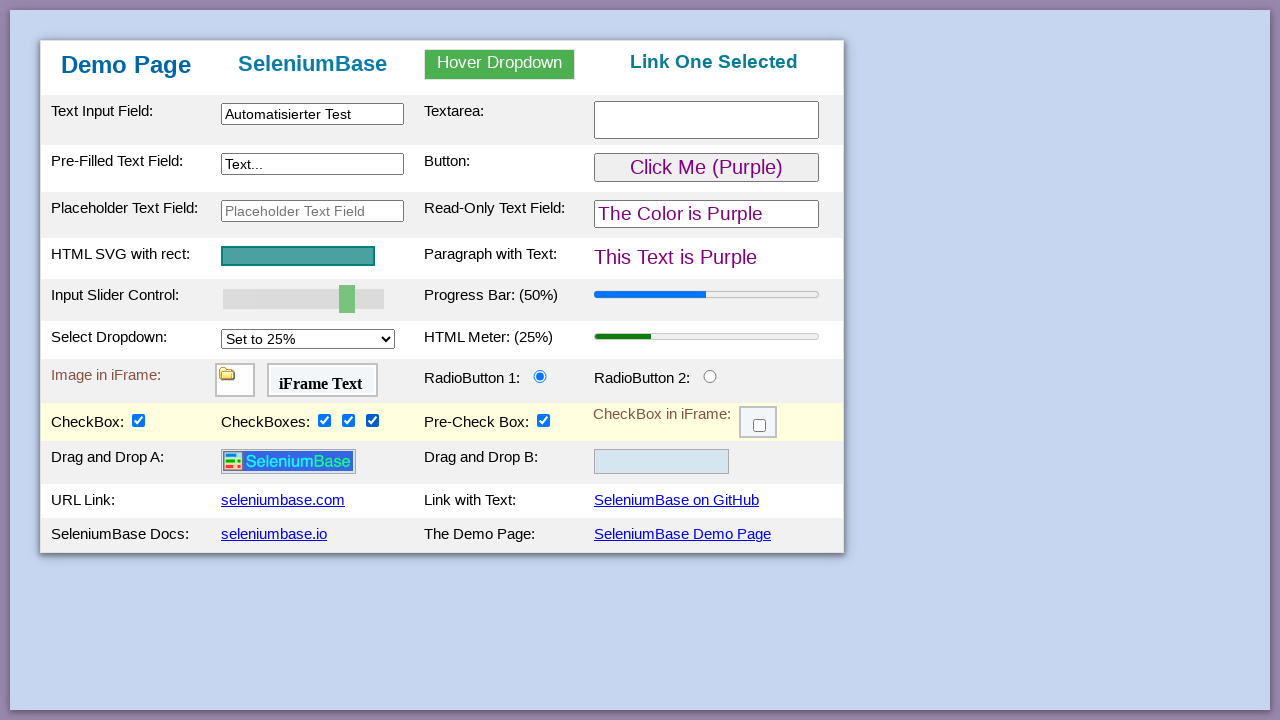

Retrieved and printed progress label text content
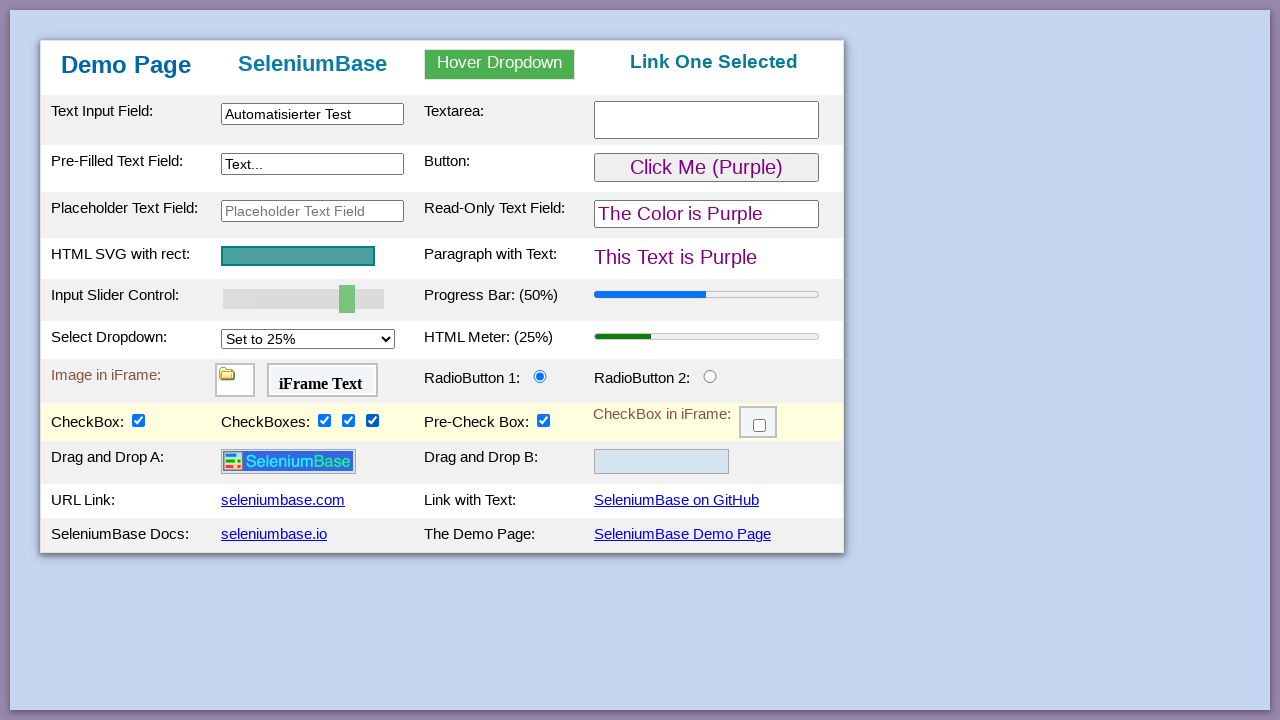

Located link element
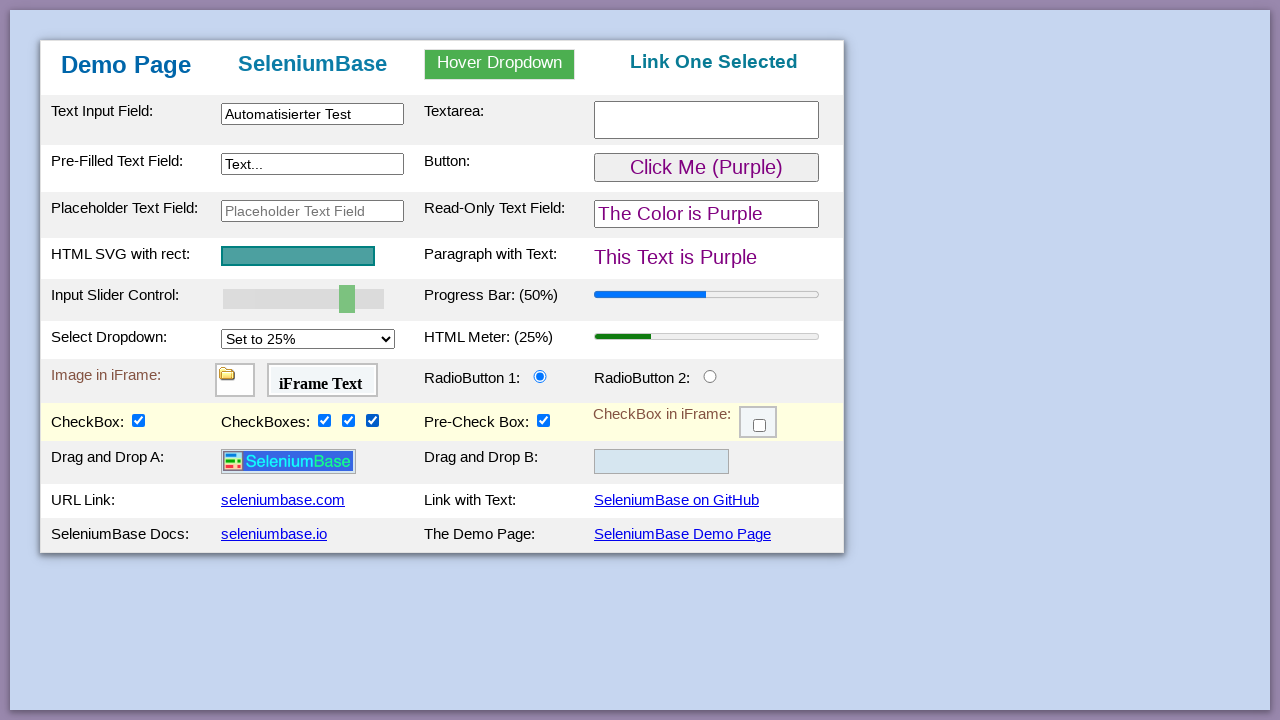

Retrieved and printed link href attribute
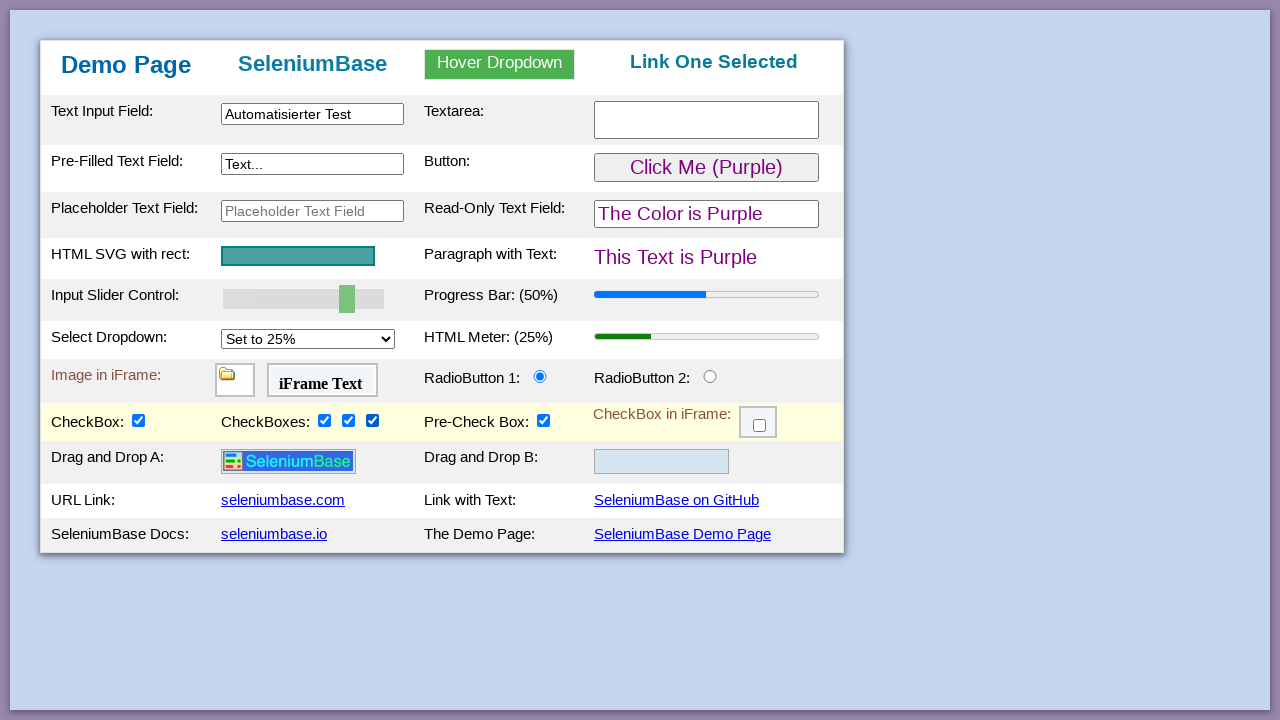

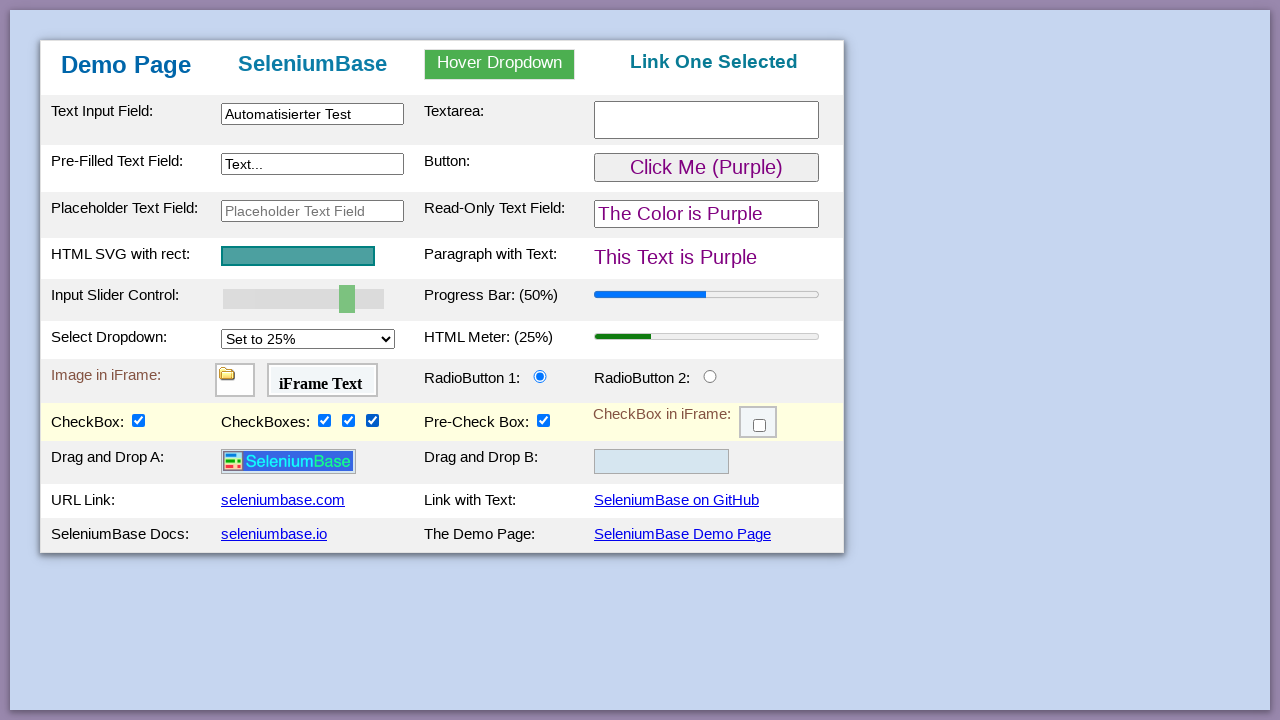